Tests file upload functionality by selecting a file and submitting the upload form

Starting URL: https://the-internet.herokuapp.com/upload

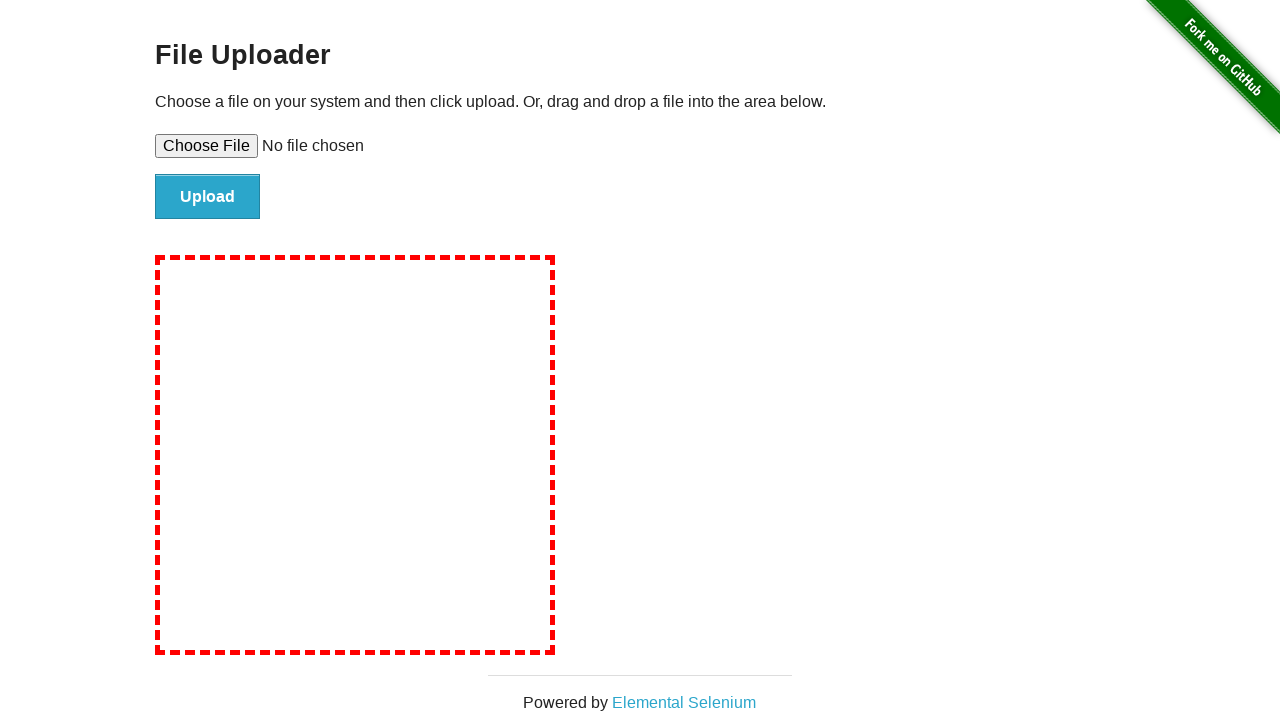

Selected test file for upload via file input
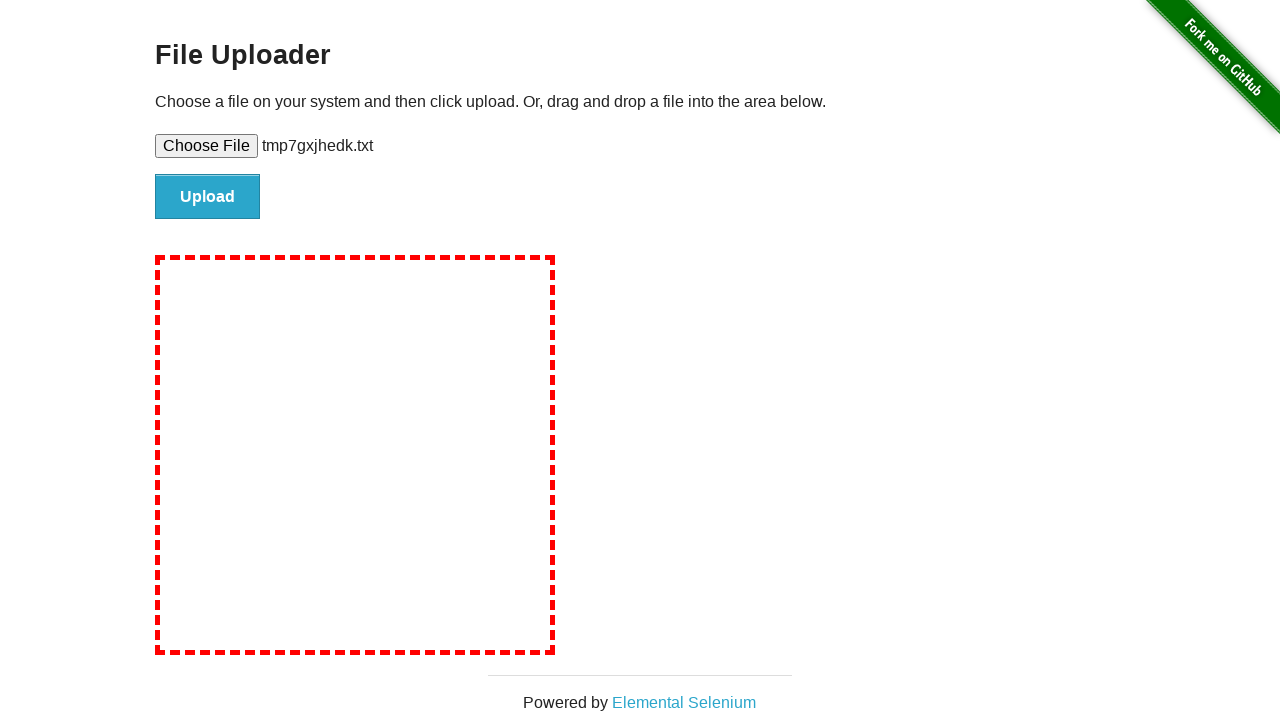

Clicked file submit button to upload the file at (208, 197) on #file-submit
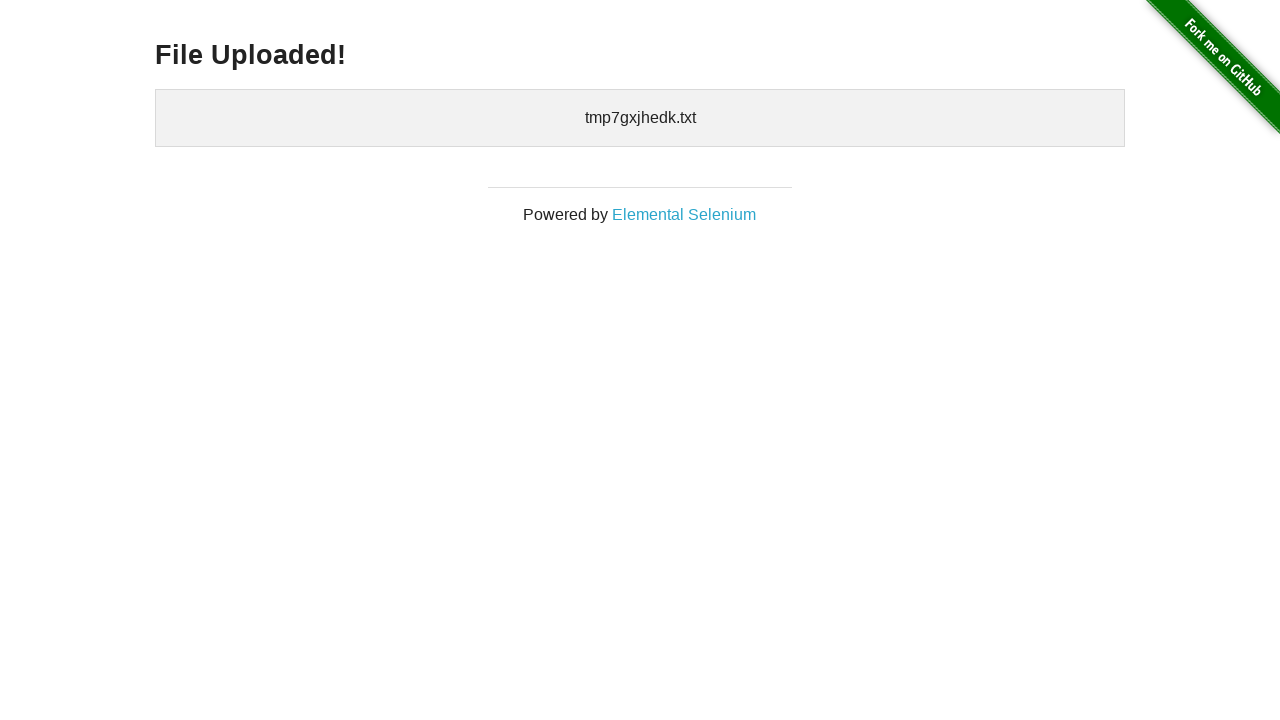

File upload confirmation message appeared
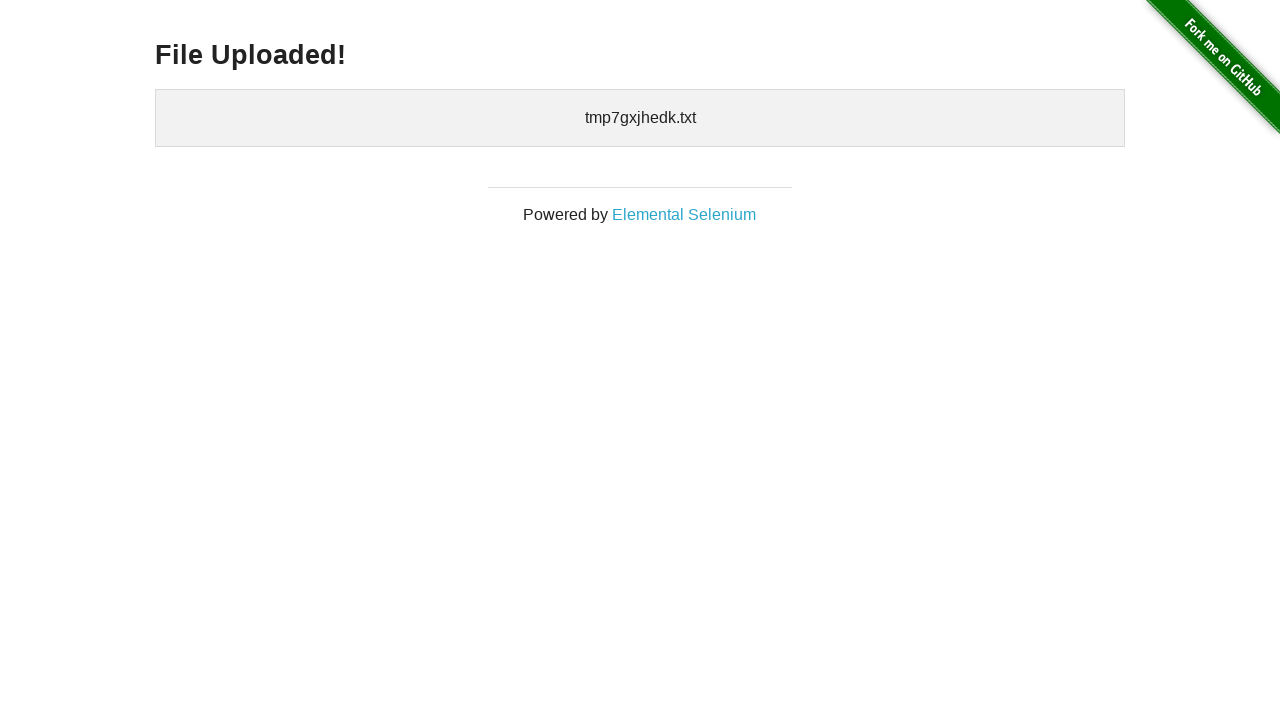

Cleaned up temporary test file
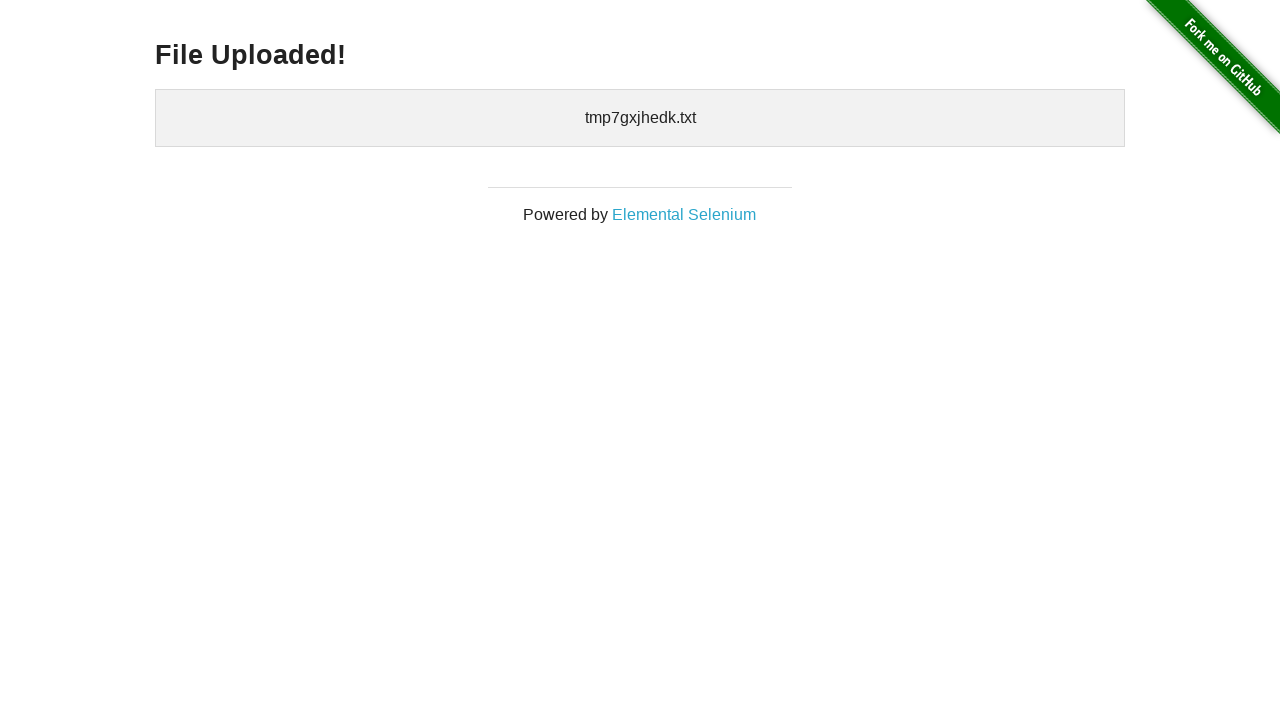

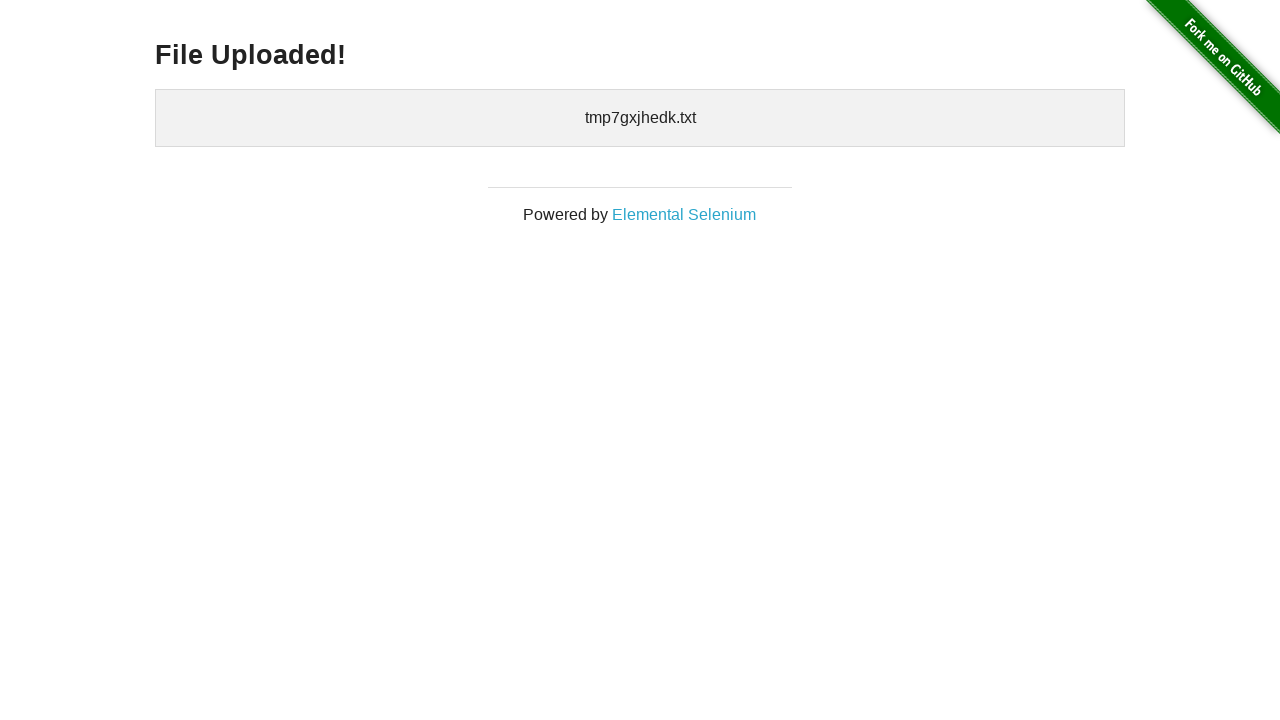